Tests the passenger selection dropdown on SpiceJet by incrementally adding adults, children, and infants using loop-based clicking

Starting URL: https://www.spicejet.com/

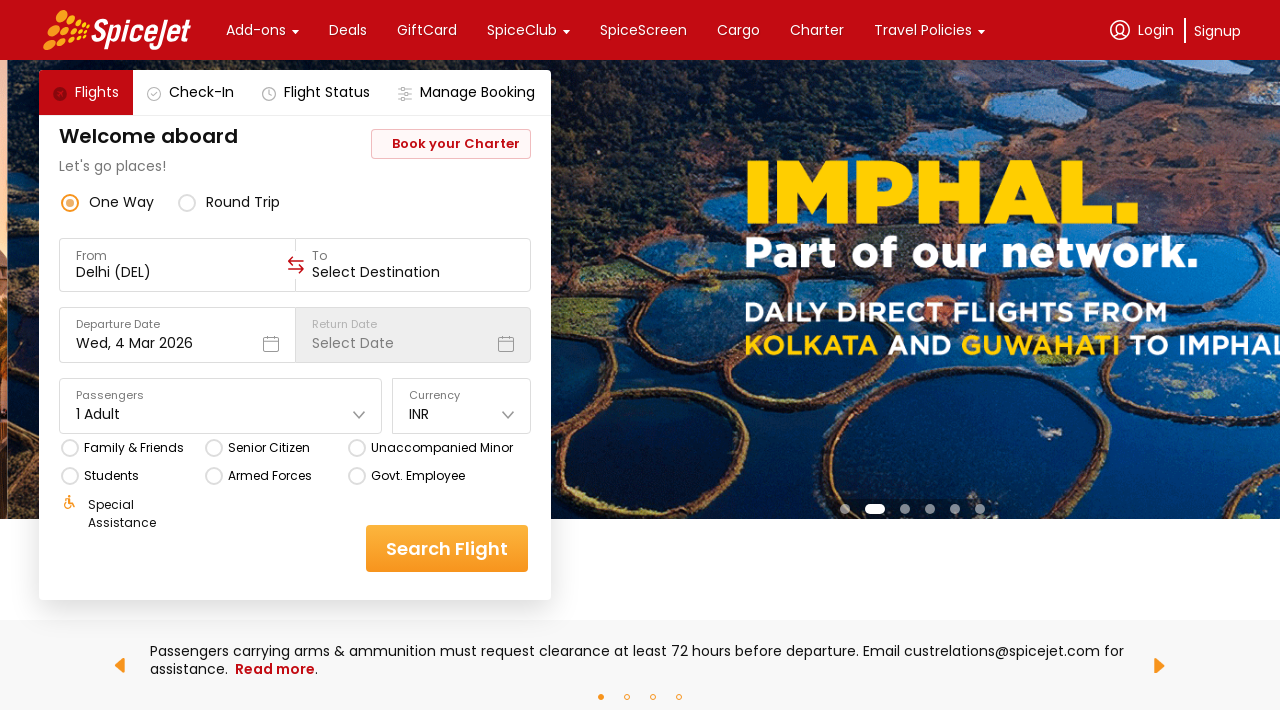

Clicked on passenger selection dropdown at (359, 414) on //*[@id="main-container"]/div/div[1]/div[3]/div[2]/div[5]/div[1]/div/div/div[2]/
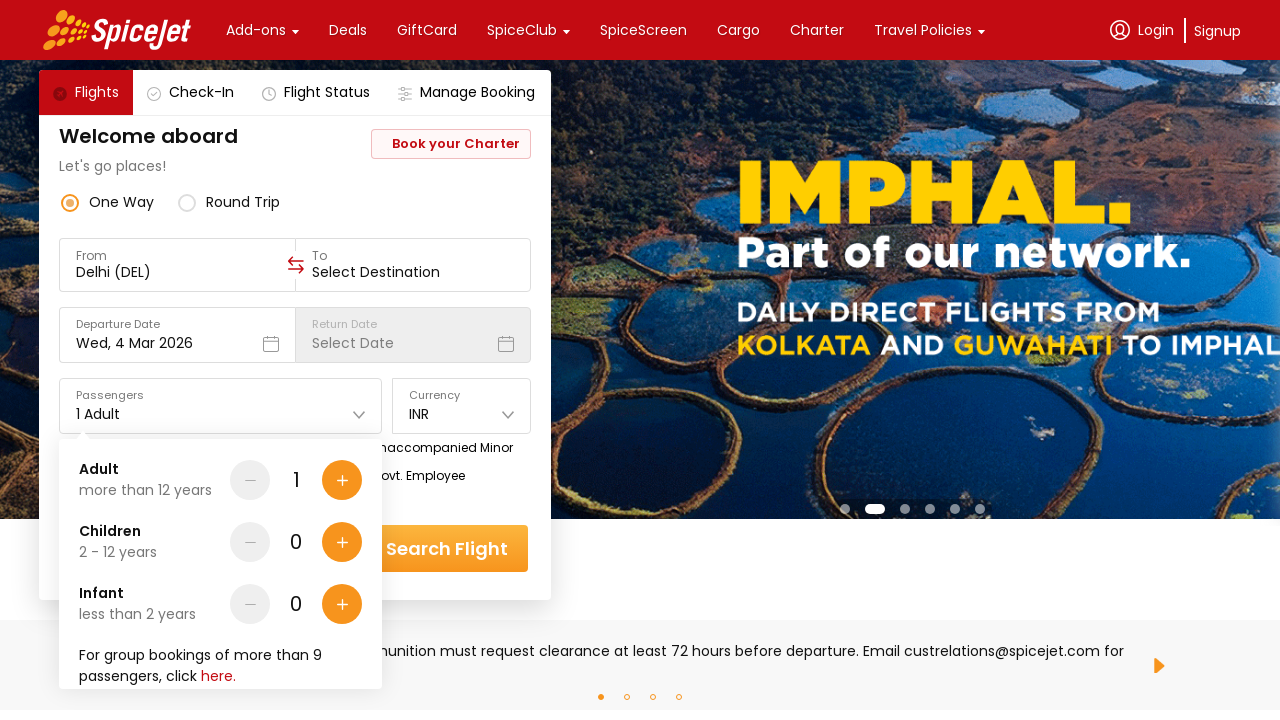

Clicked add adult button (adult 2) at (342, 480) on //*[@id="main-container"]/div/div[1]/div[3]/div[2]/div[5]/div[1]/div/div[2]/div[
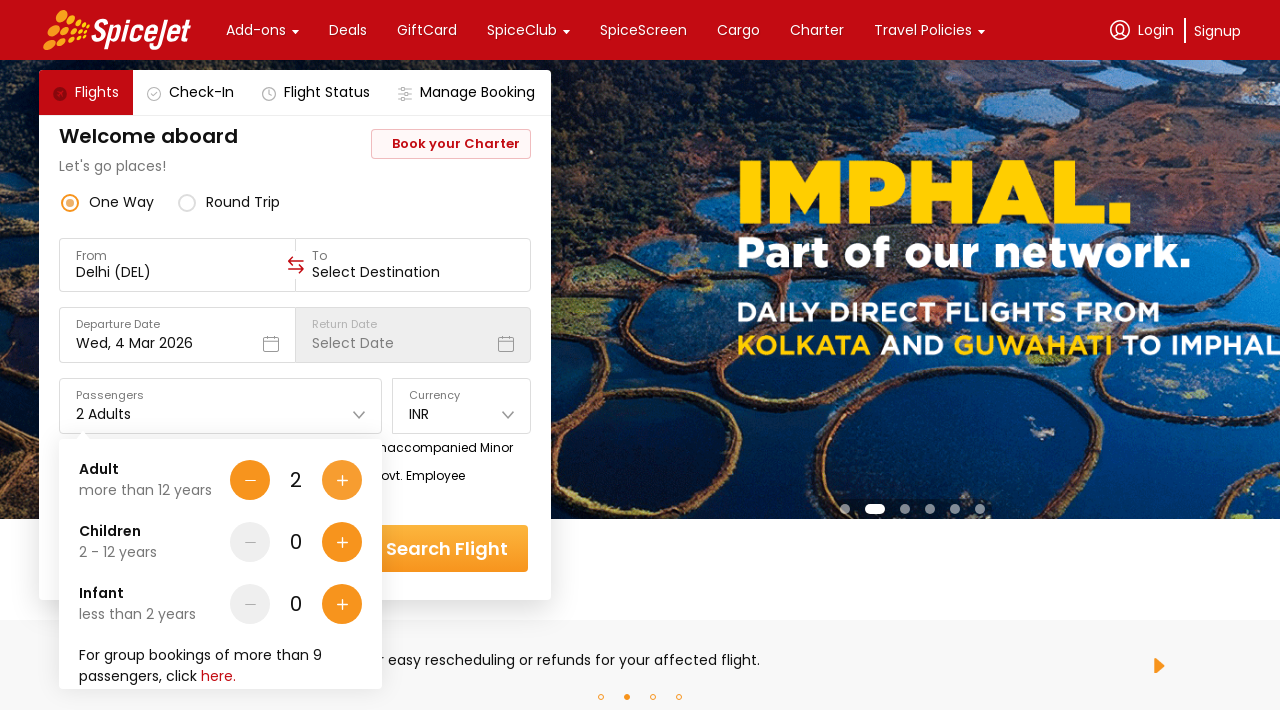

Waited for UI update after adding adult
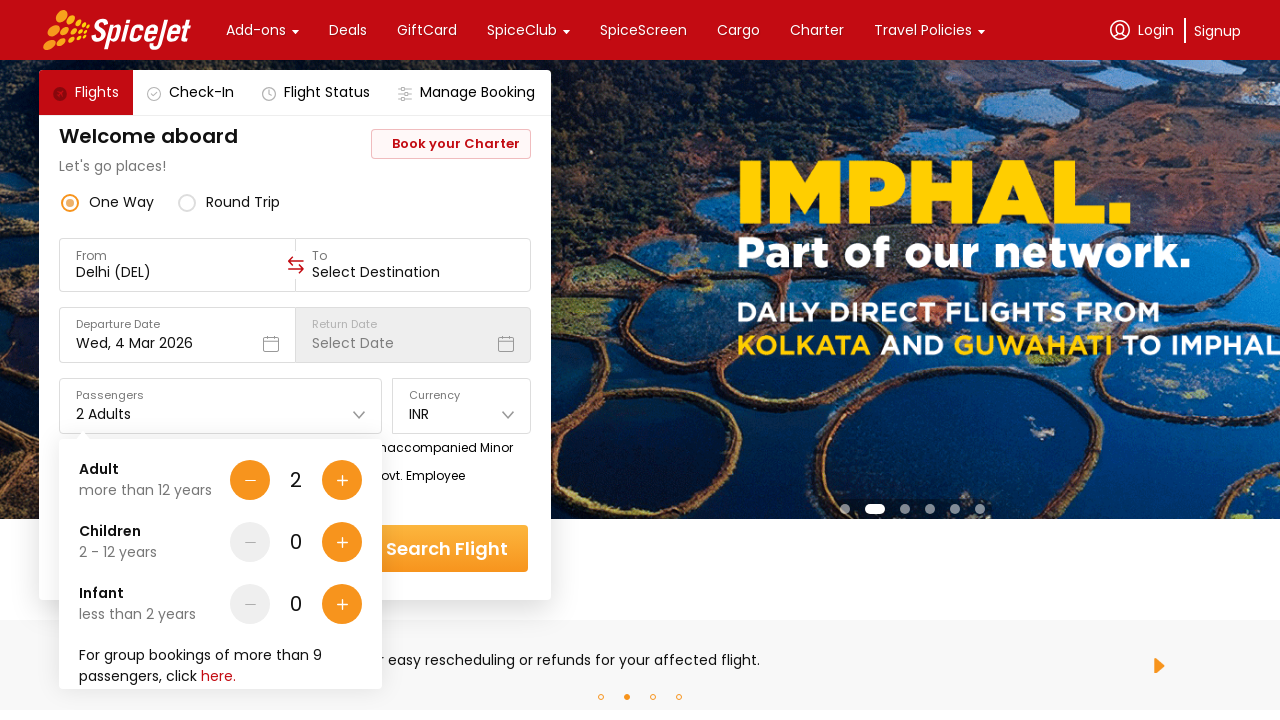

Clicked add adult button (adult 3) at (342, 480) on //*[@id="main-container"]/div/div[1]/div[3]/div[2]/div[5]/div[1]/div/div[2]/div[
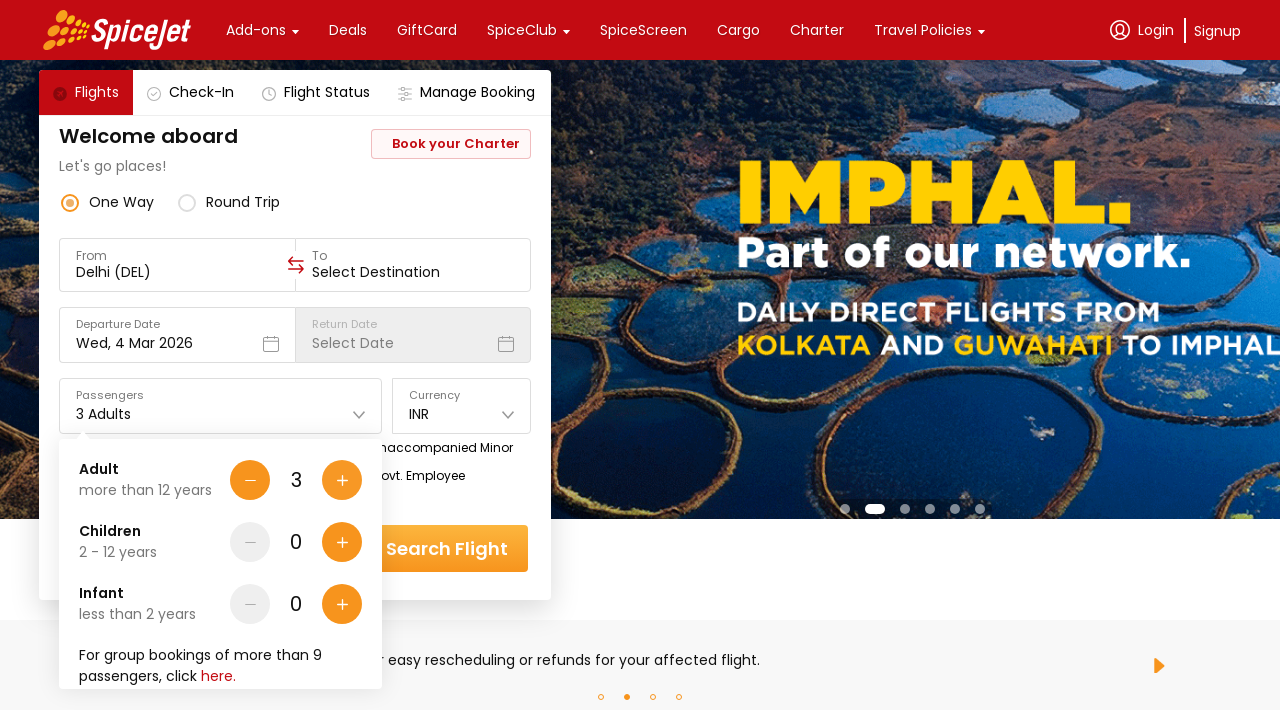

Waited for UI update after adding adult
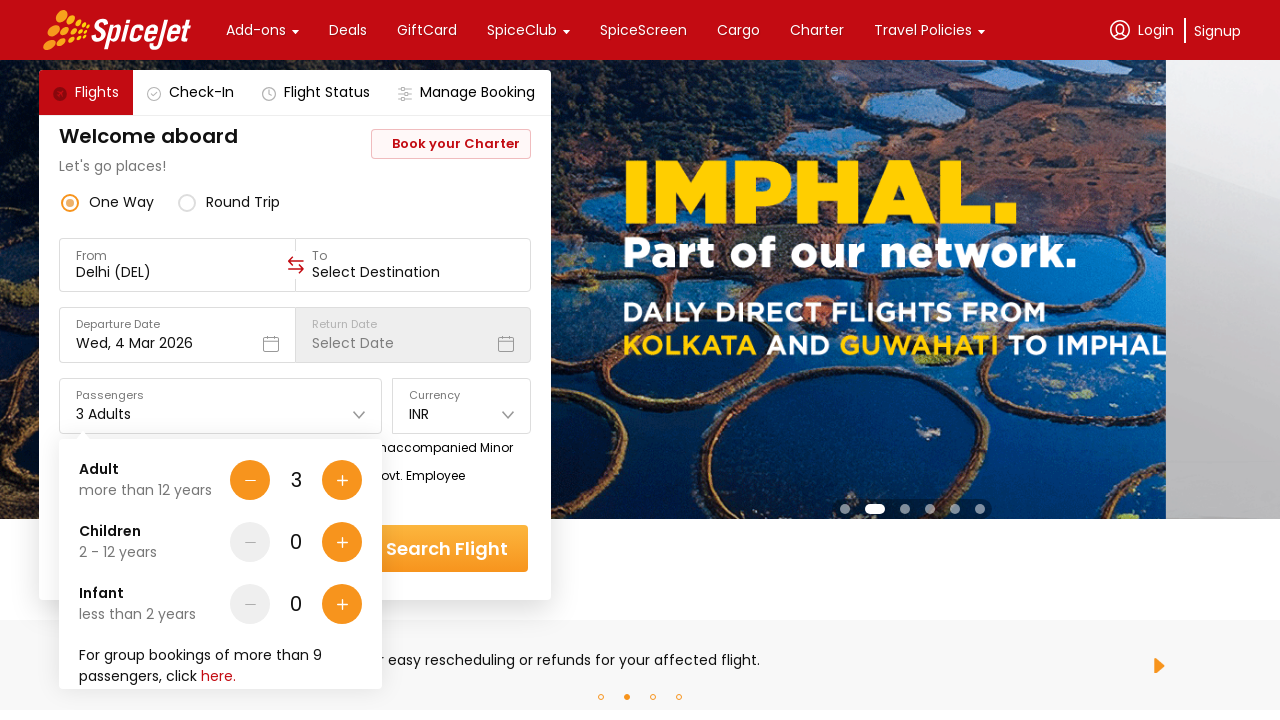

Clicked add adult button (adult 4) at (342, 480) on //*[@id="main-container"]/div/div[1]/div[3]/div[2]/div[5]/div[1]/div/div[2]/div[
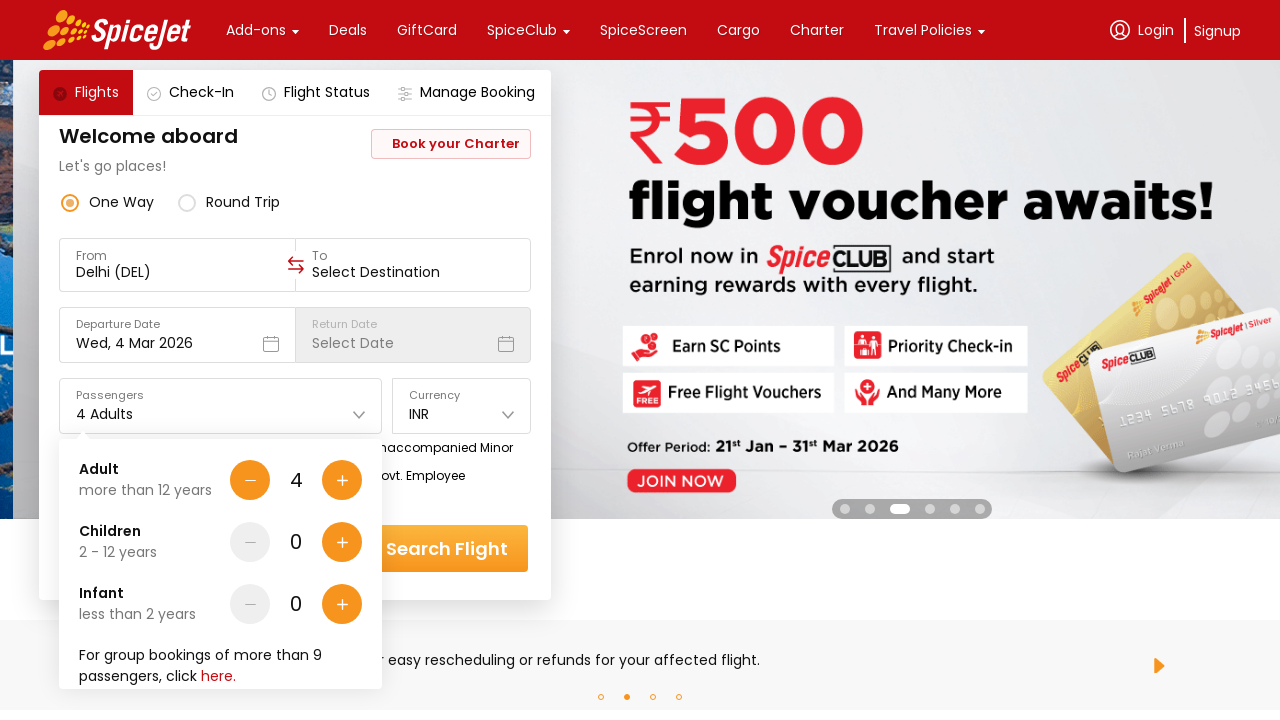

Waited for UI update after adding adult
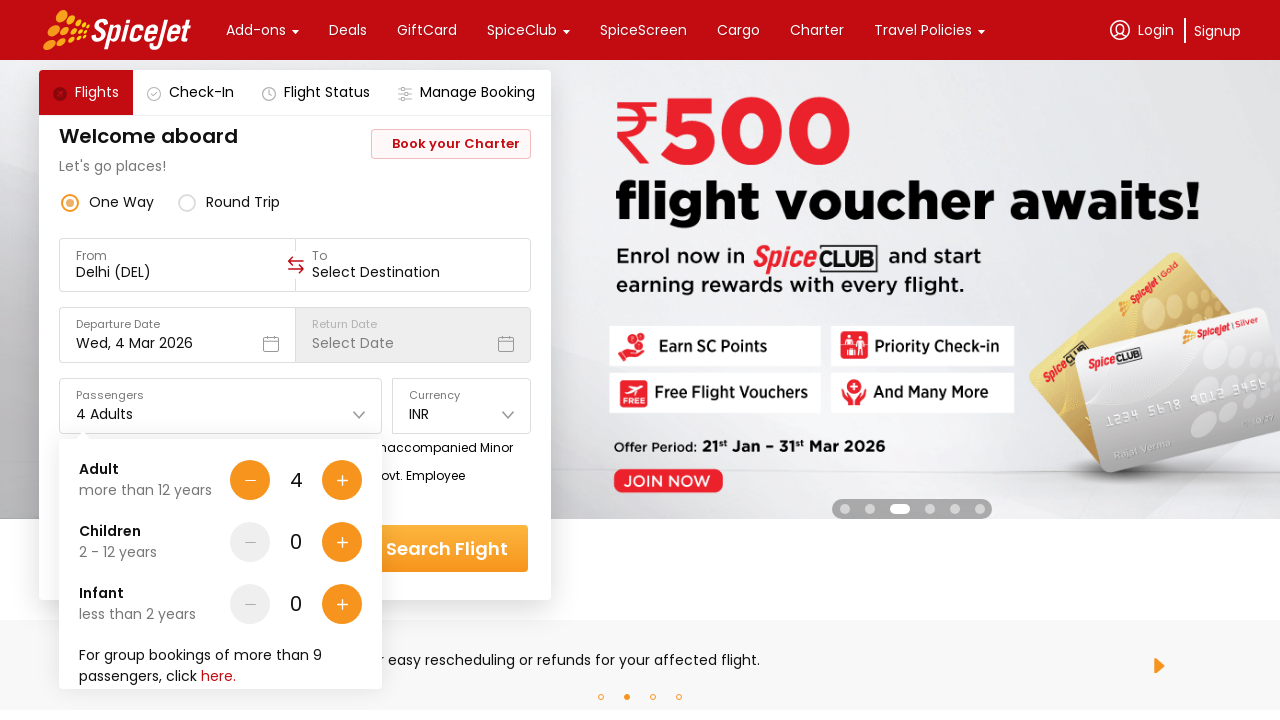

Clicked add adult button (adult 5) at (342, 480) on //*[@id="main-container"]/div/div[1]/div[3]/div[2]/div[5]/div[1]/div/div[2]/div[
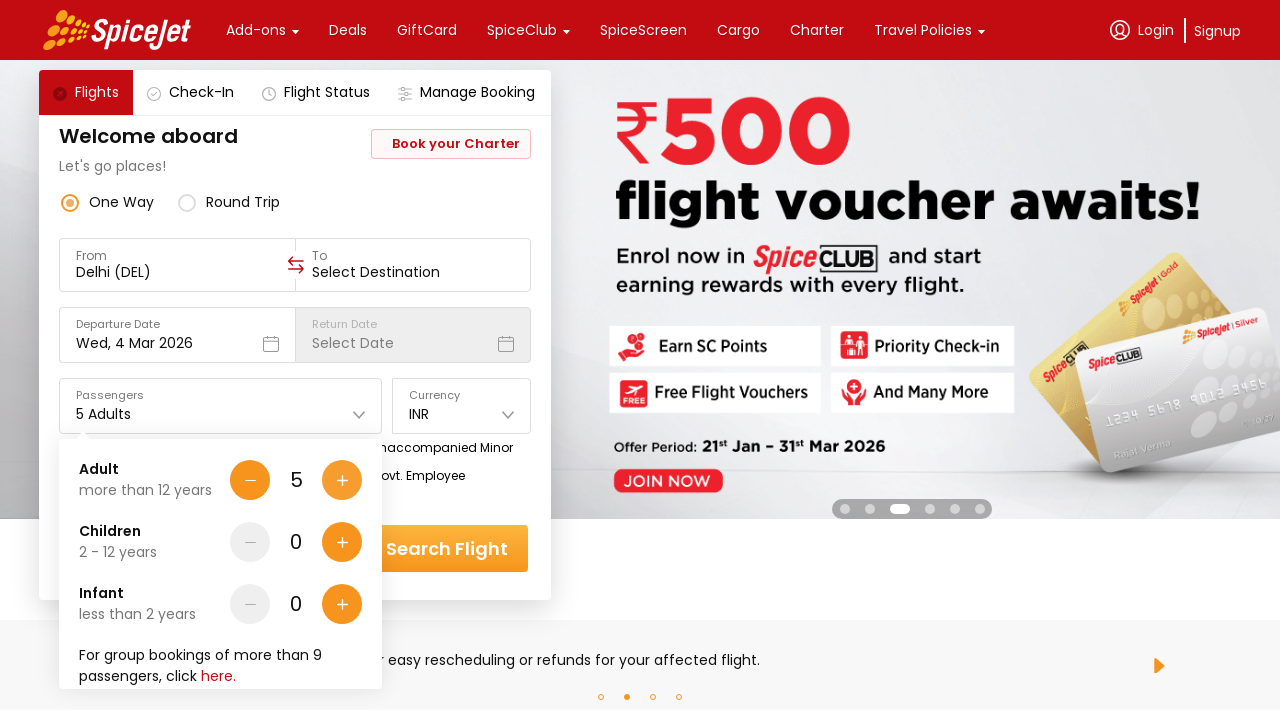

Waited for UI update after adding adult
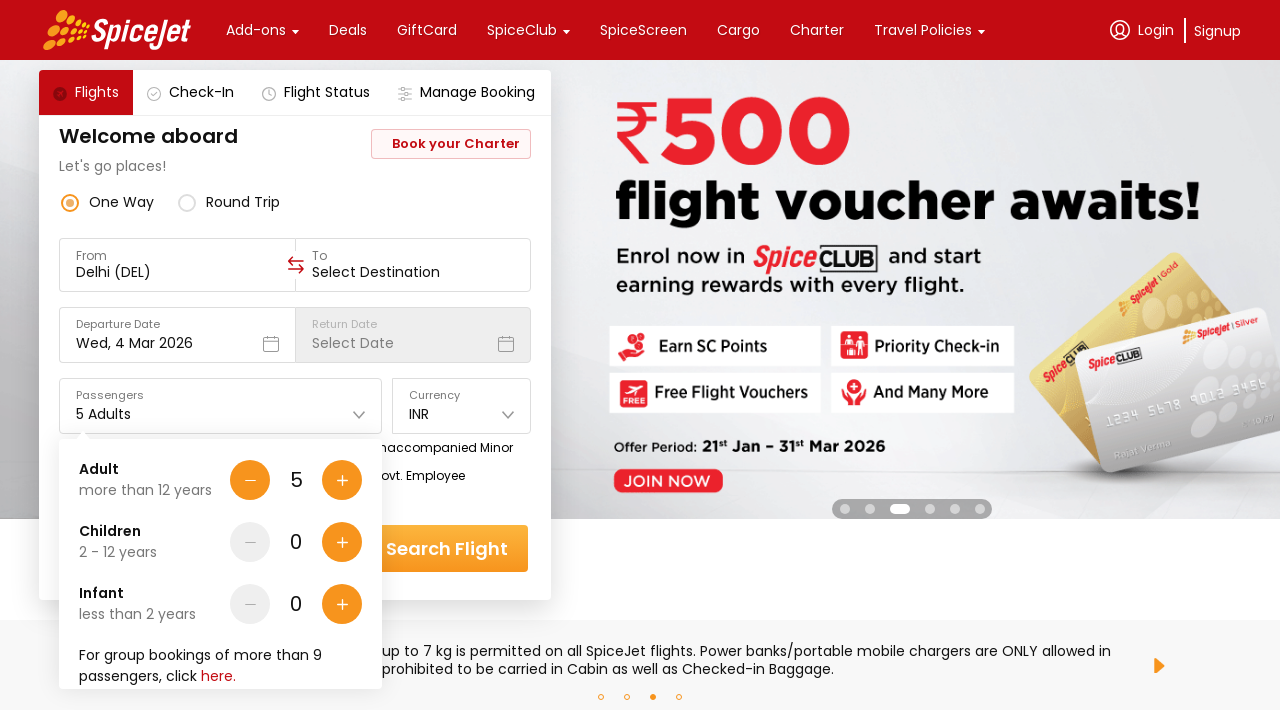

Clicked add children button (child 1) at (342, 542) on //*[@id="main-container"]/div/div[1]/div[3]/div[2]/div[5]/div[1]/div/div[2]/div[
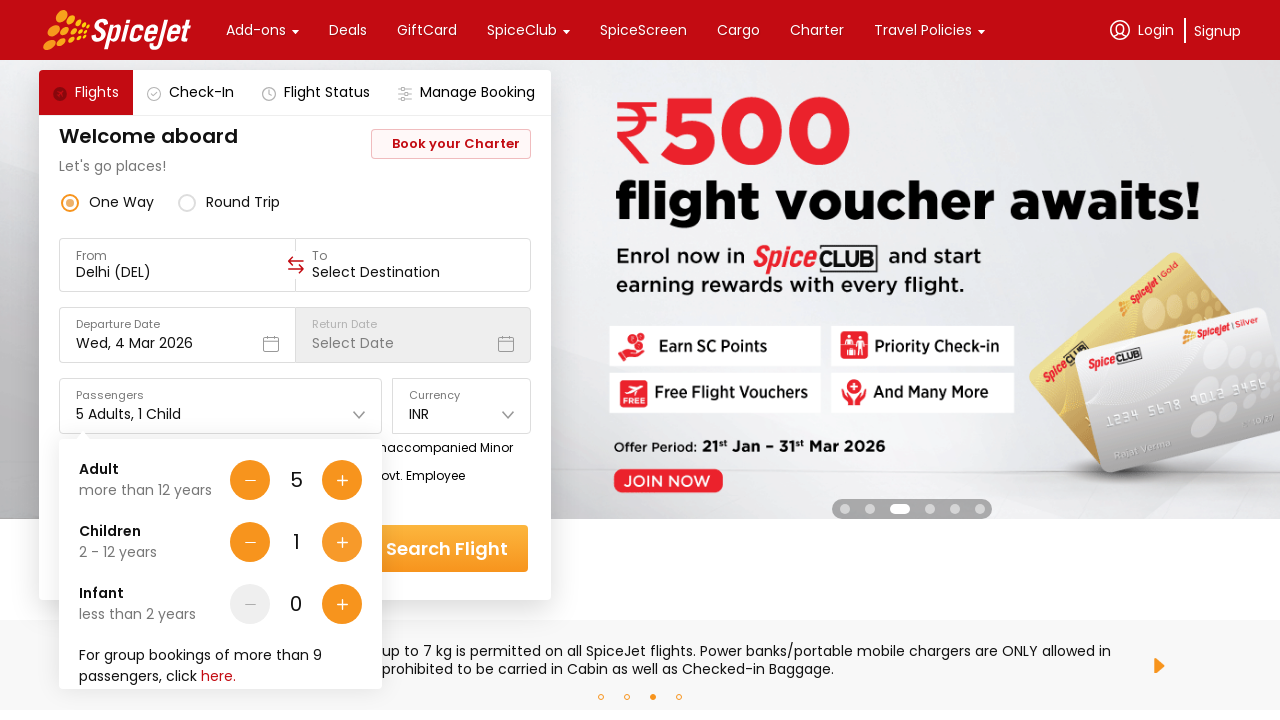

Waited for UI update after adding child
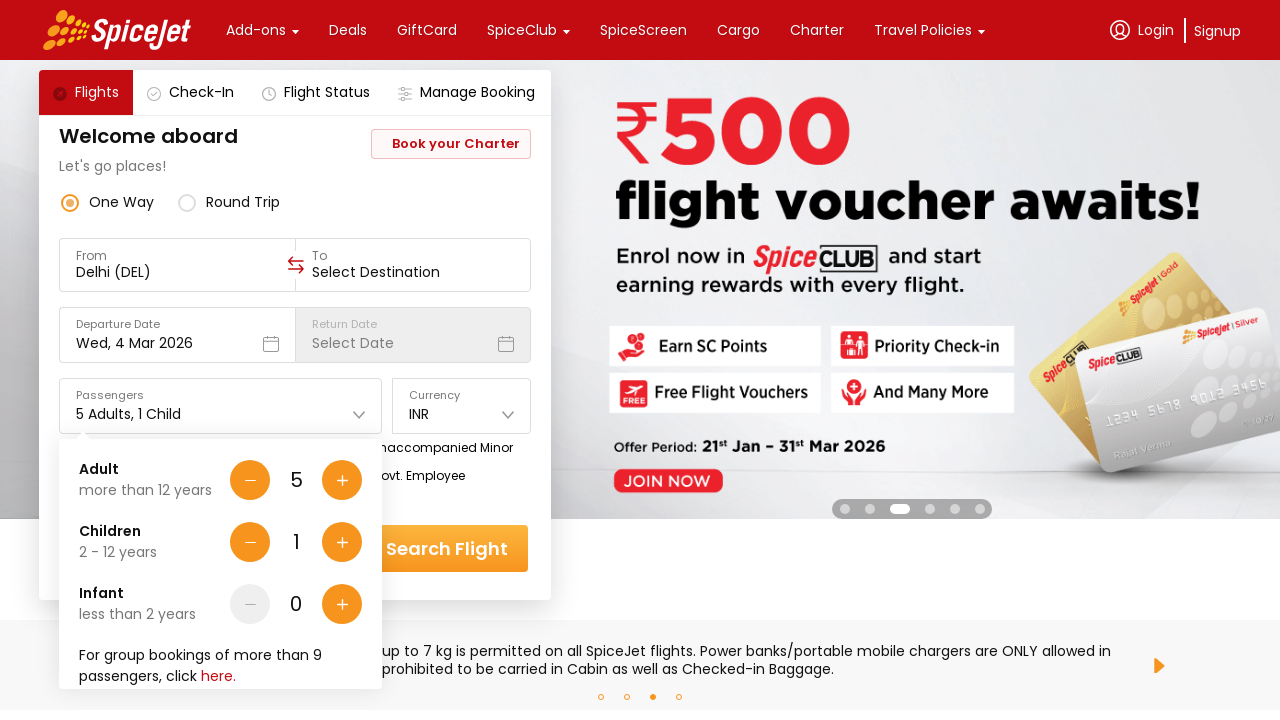

Clicked add children button (child 2) at (342, 542) on //*[@id="main-container"]/div/div[1]/div[3]/div[2]/div[5]/div[1]/div/div[2]/div[
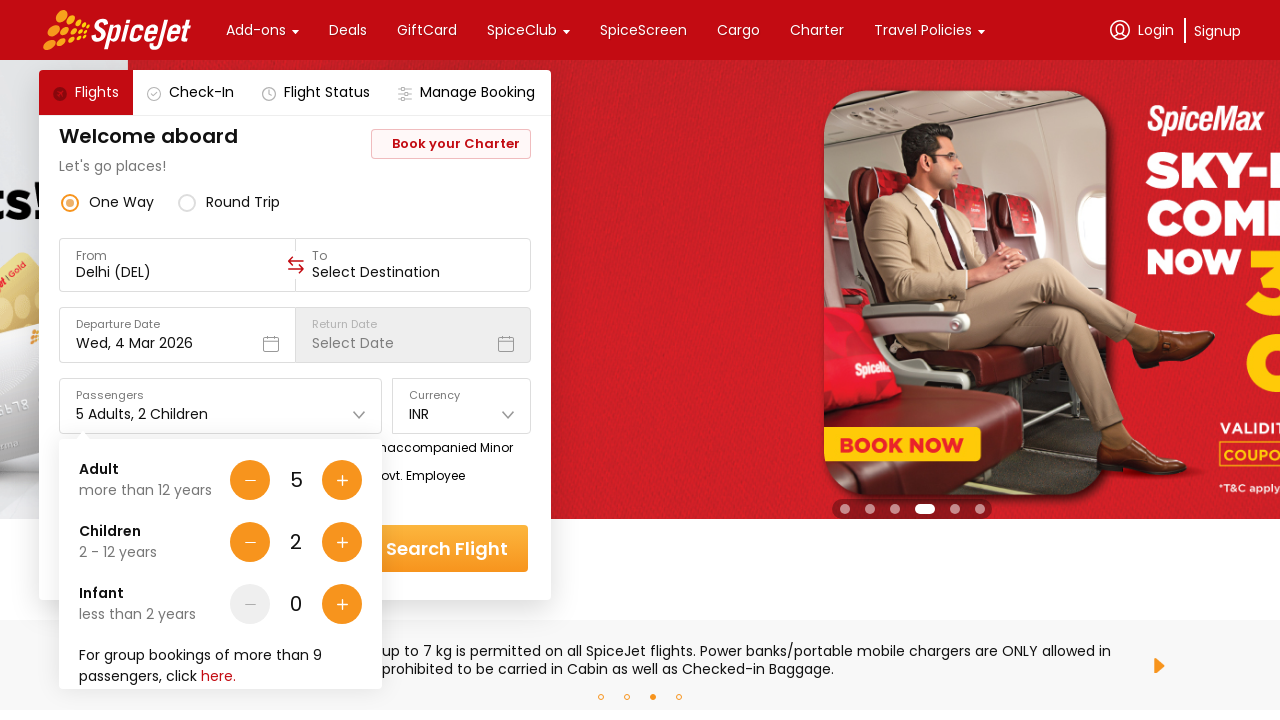

Waited for UI update after adding child
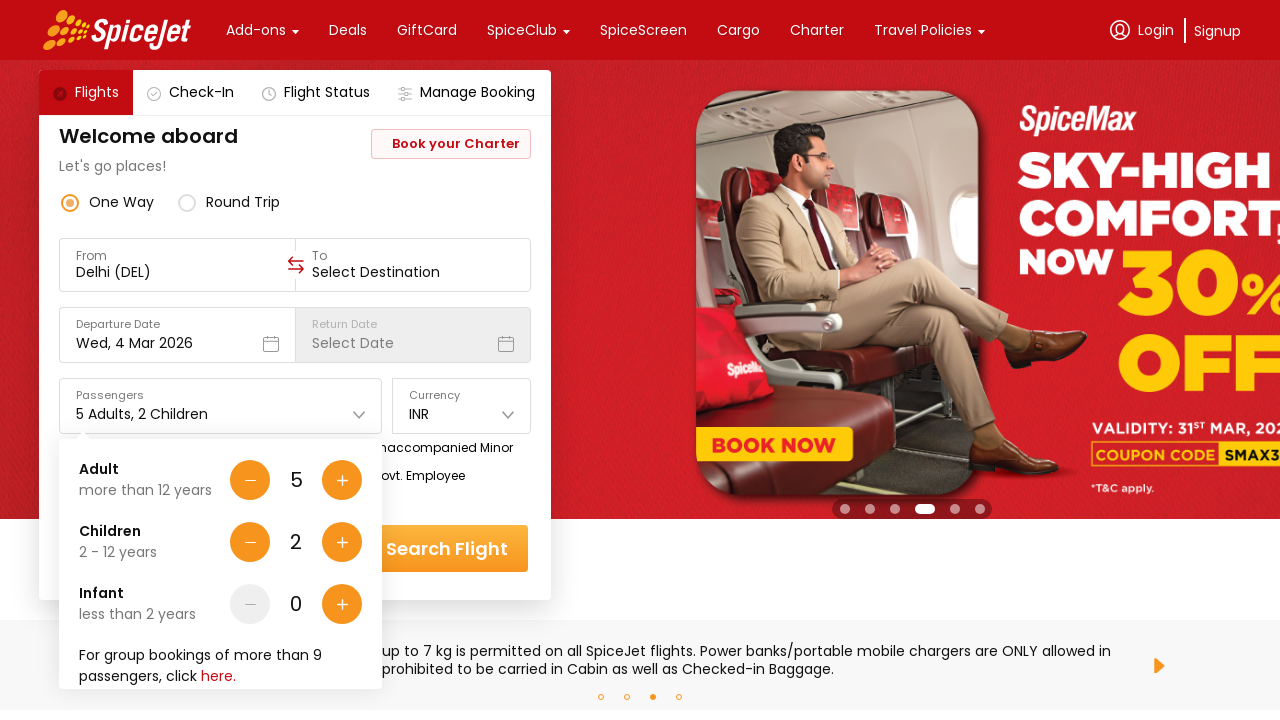

Clicked add children button (child 3) at (342, 542) on //*[@id="main-container"]/div/div[1]/div[3]/div[2]/div[5]/div[1]/div/div[2]/div[
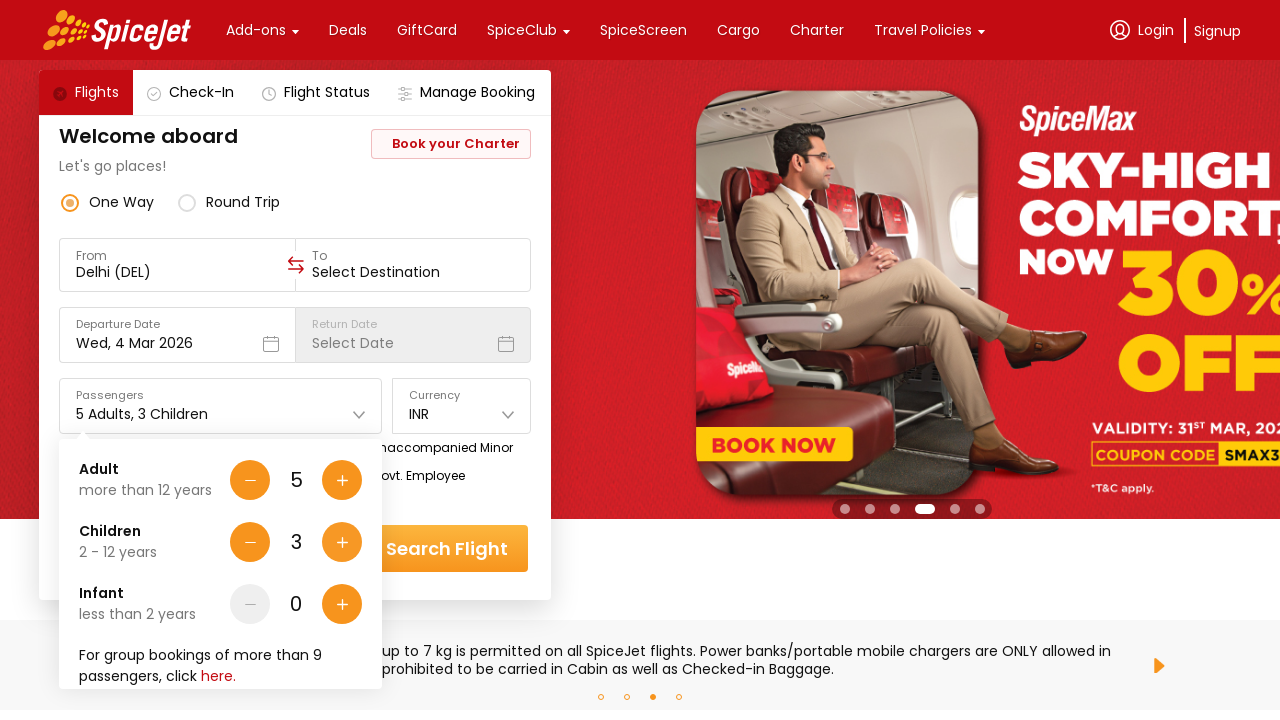

Waited for UI update after adding child
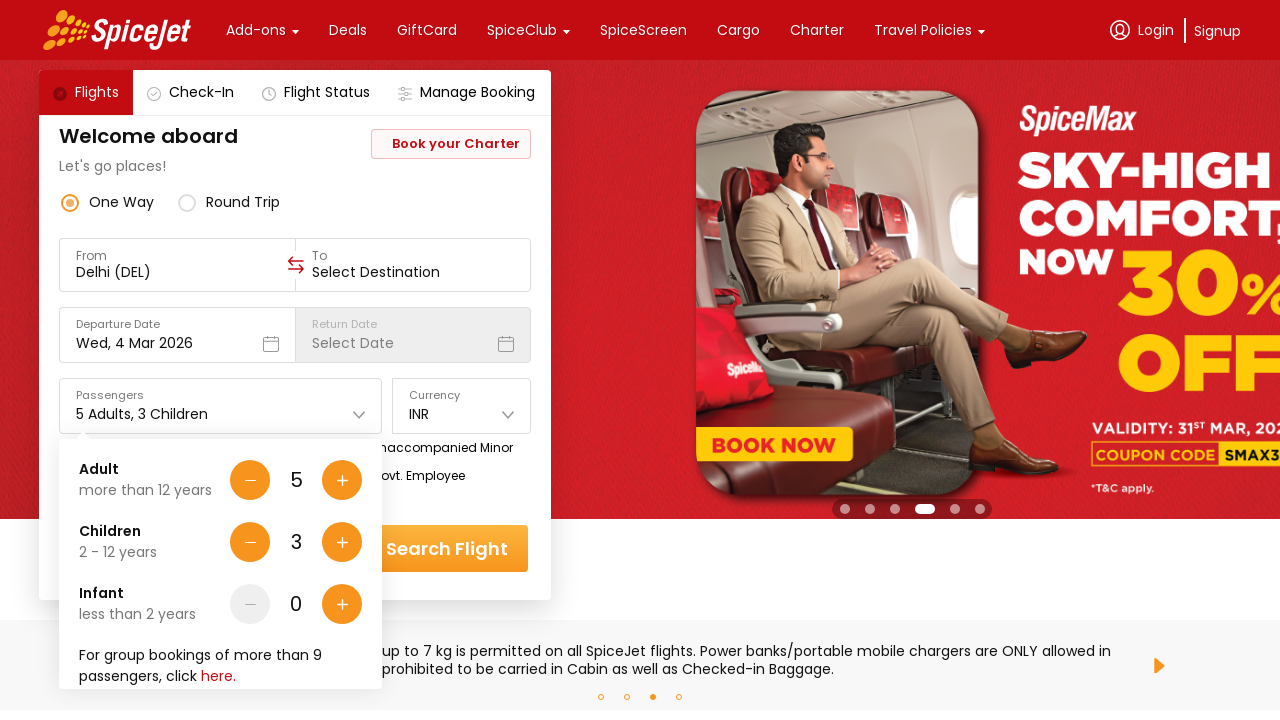

Clicked add infant button at (342, 604) on //*[@id="main-container"]/div/div[1]/div[3]/div[2]/div[5]/div[1]/div/div[2]/div[
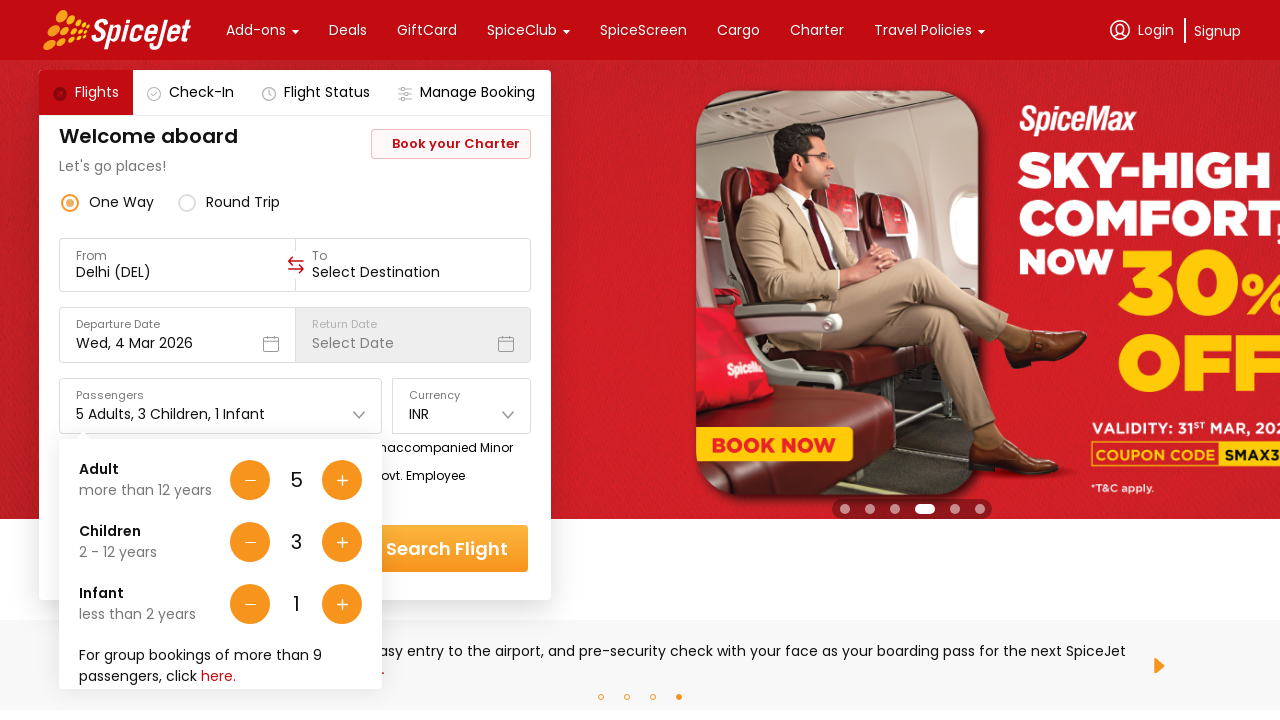

Waited for UI update after adding infant
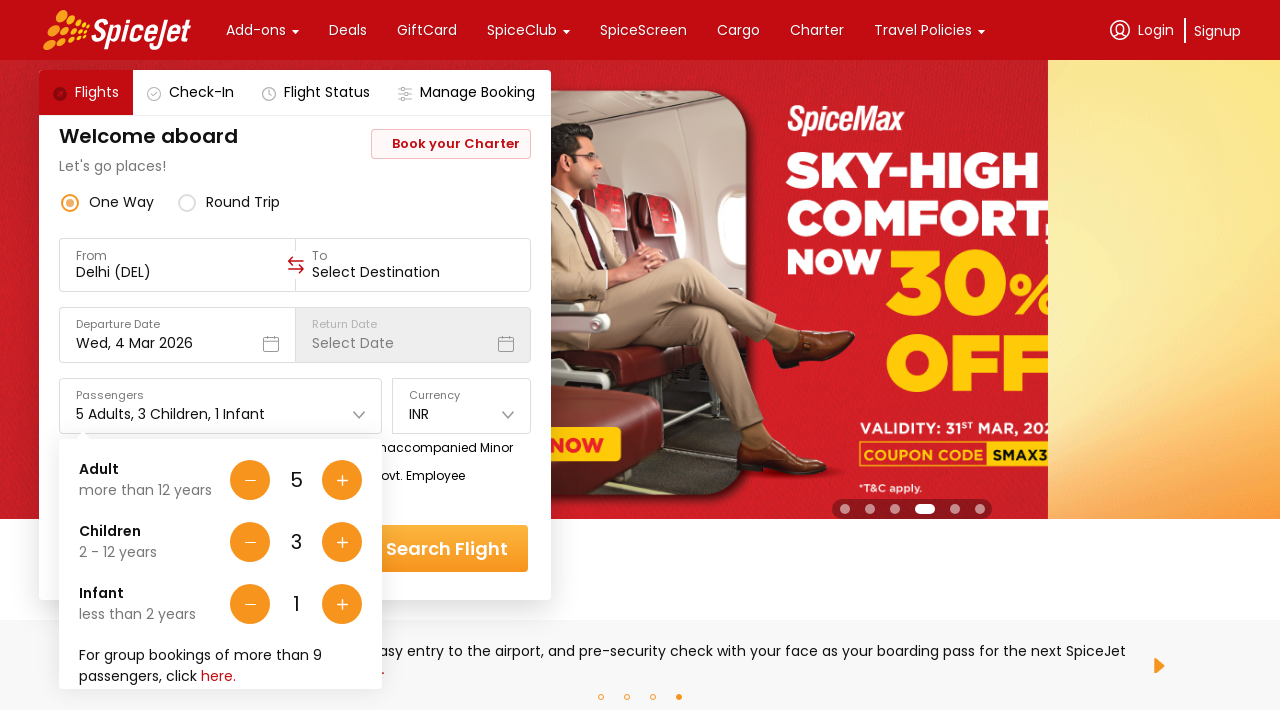

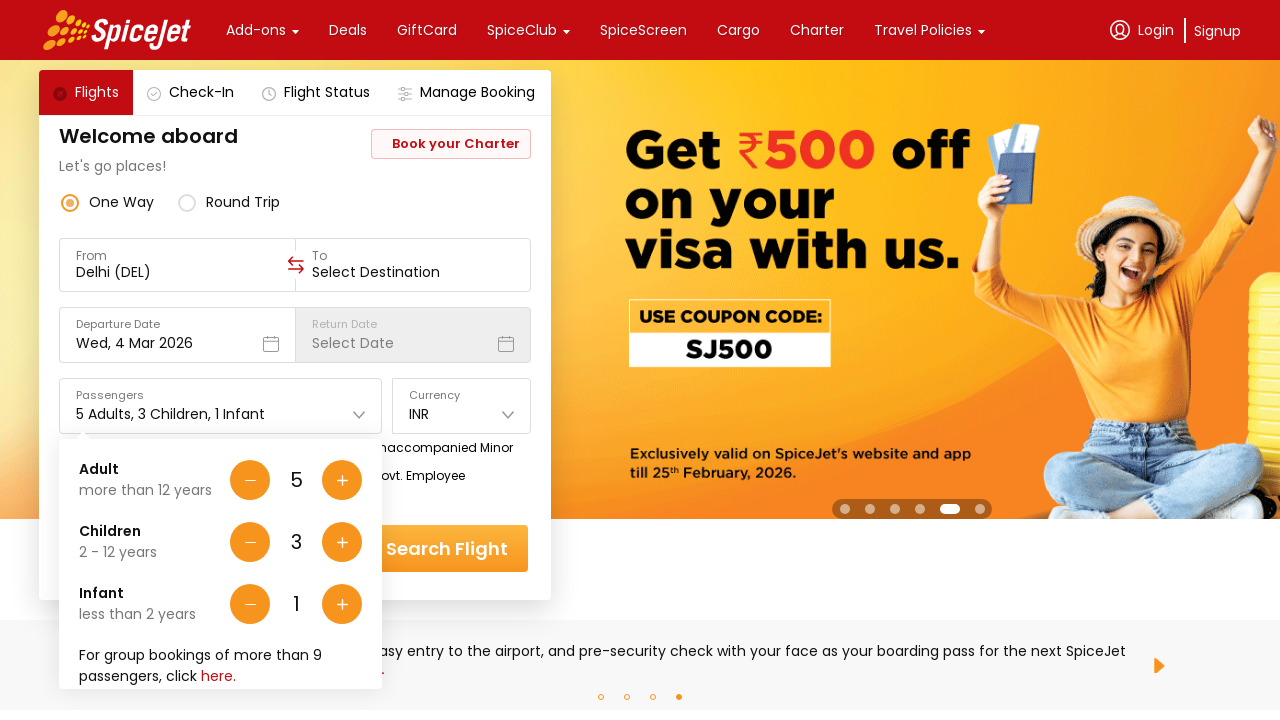